Verifies that the OrangeHRM logo is displayed on the page

Starting URL: https://www.orangehrm.com/

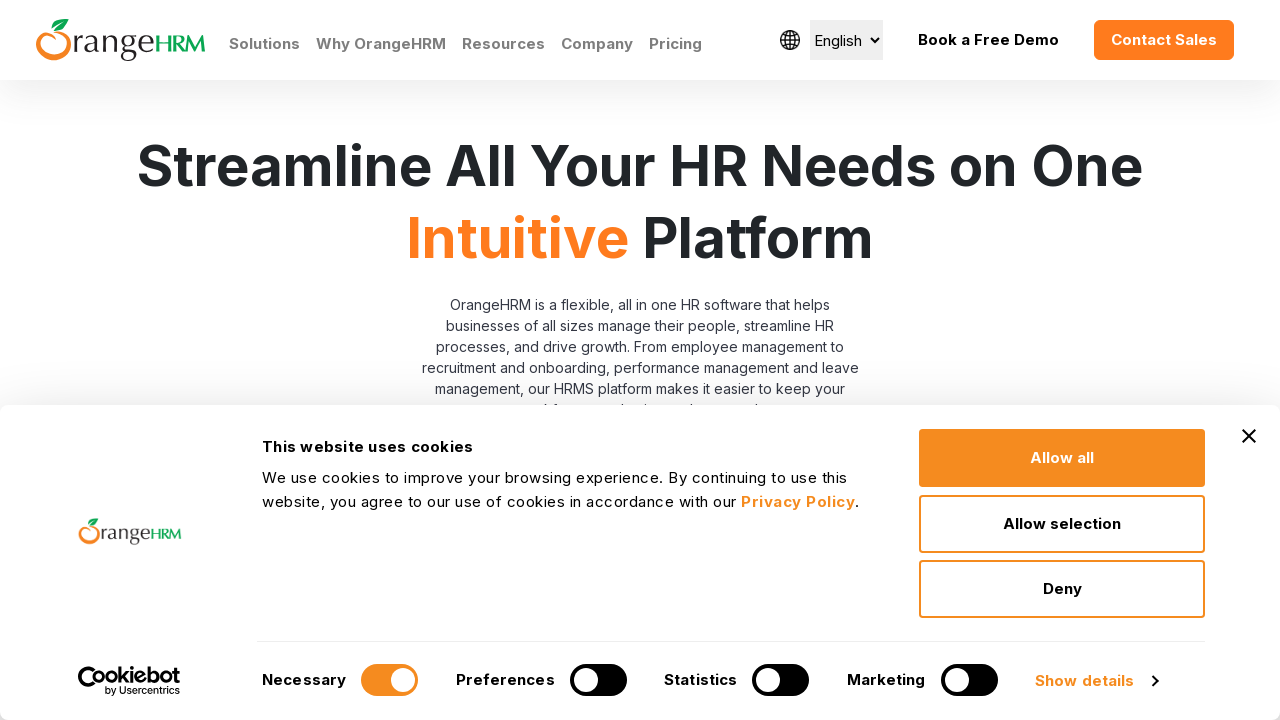

Filled email field with 'user456@example.com' on input#Form_submitForm_EmailHomePage
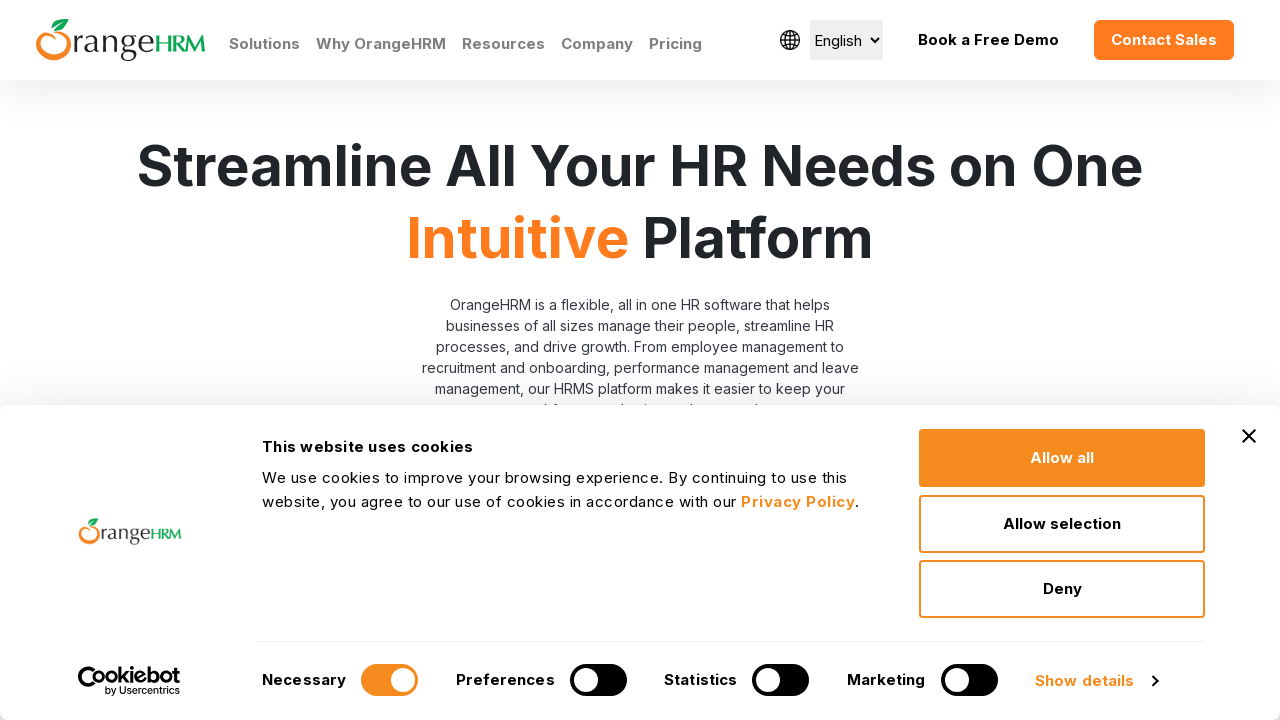

Clicked submit button at (717, 360) on input#Form_submitForm_action_request
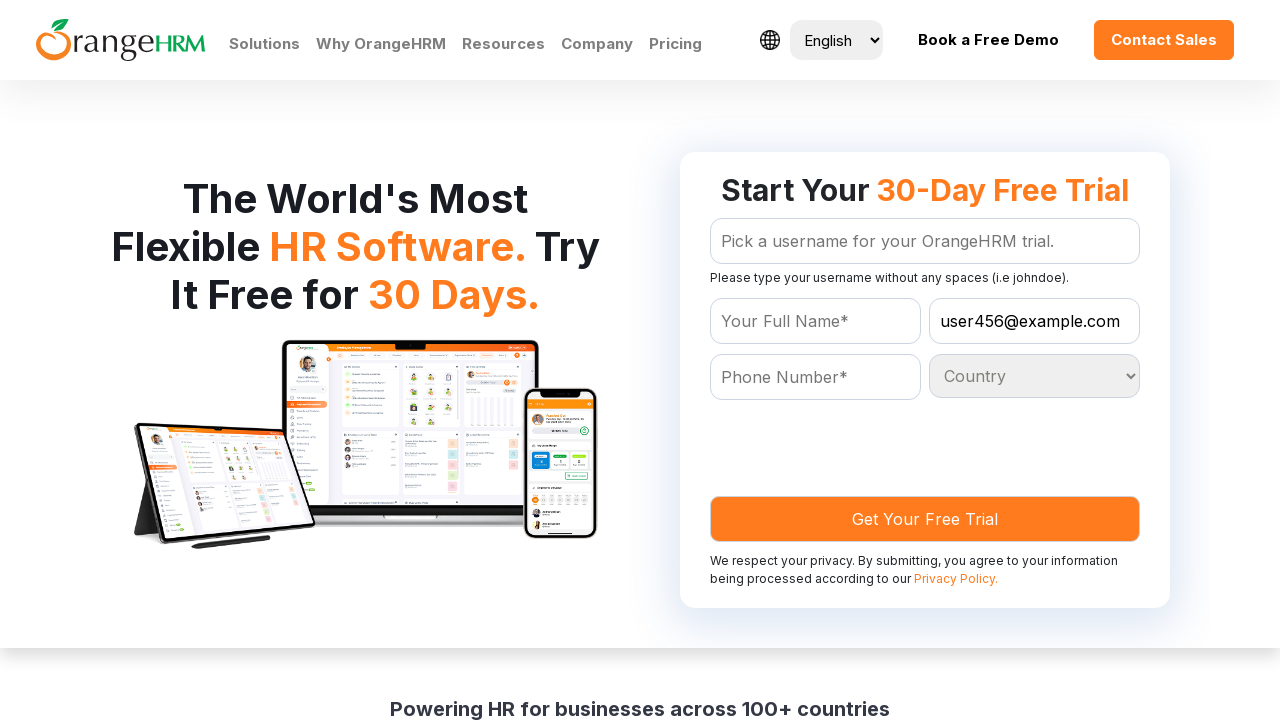

OrangeHRM logo is displayed on the page
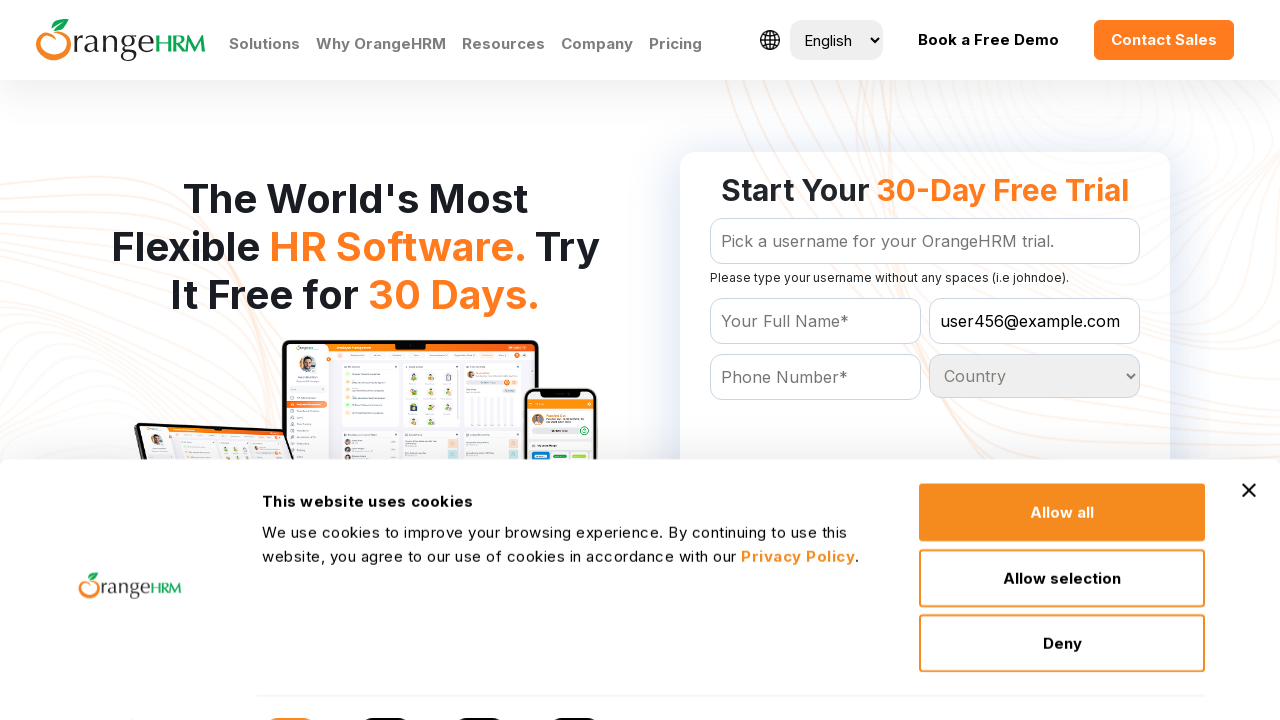

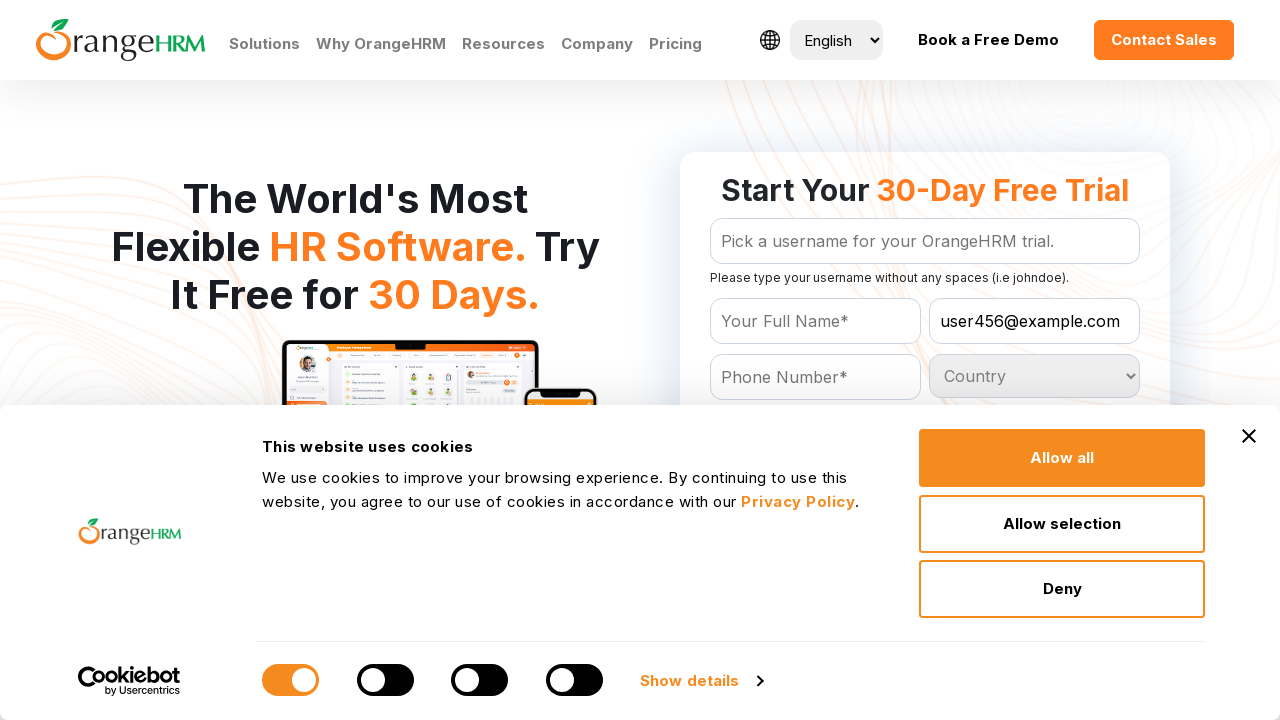